Tests dynamic content loading by clicking a start button and waiting for hidden text to appear after an asynchronous load

Starting URL: http://the-internet.herokuapp.com/dynamic_loading/2

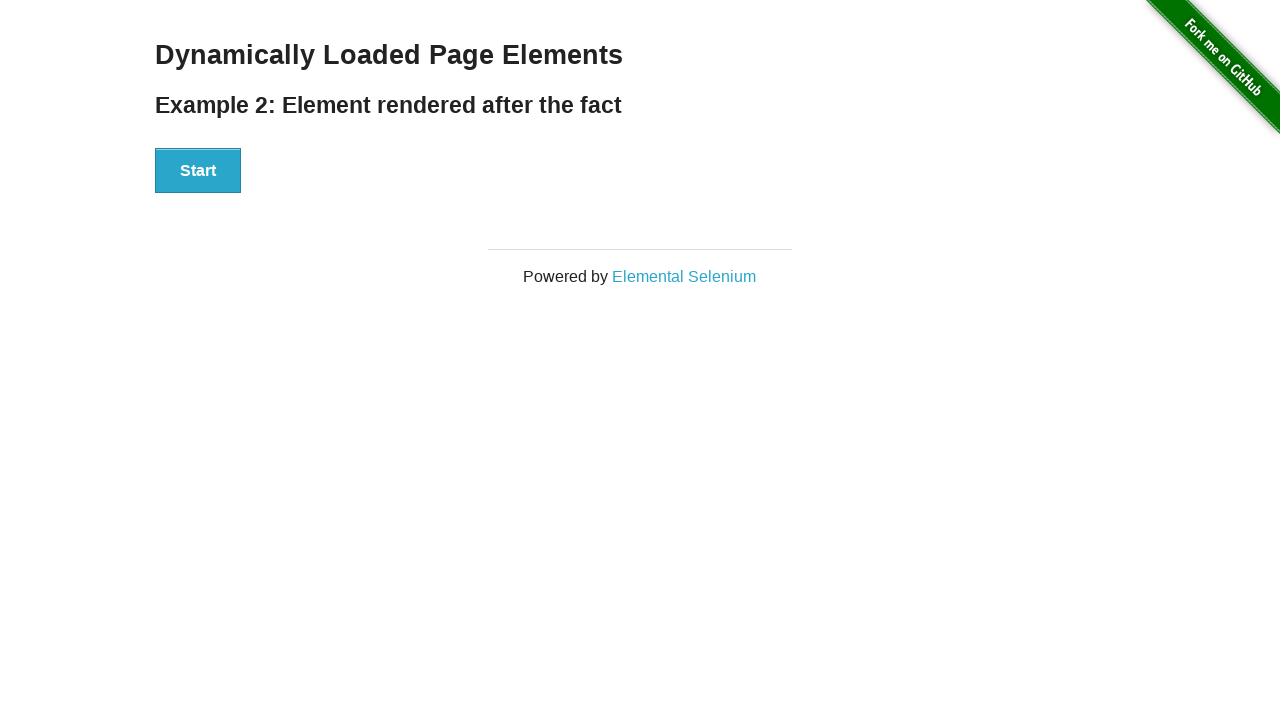

Clicked start button to trigger dynamic content loading at (198, 171) on xpath=//*[@id="start"]/button
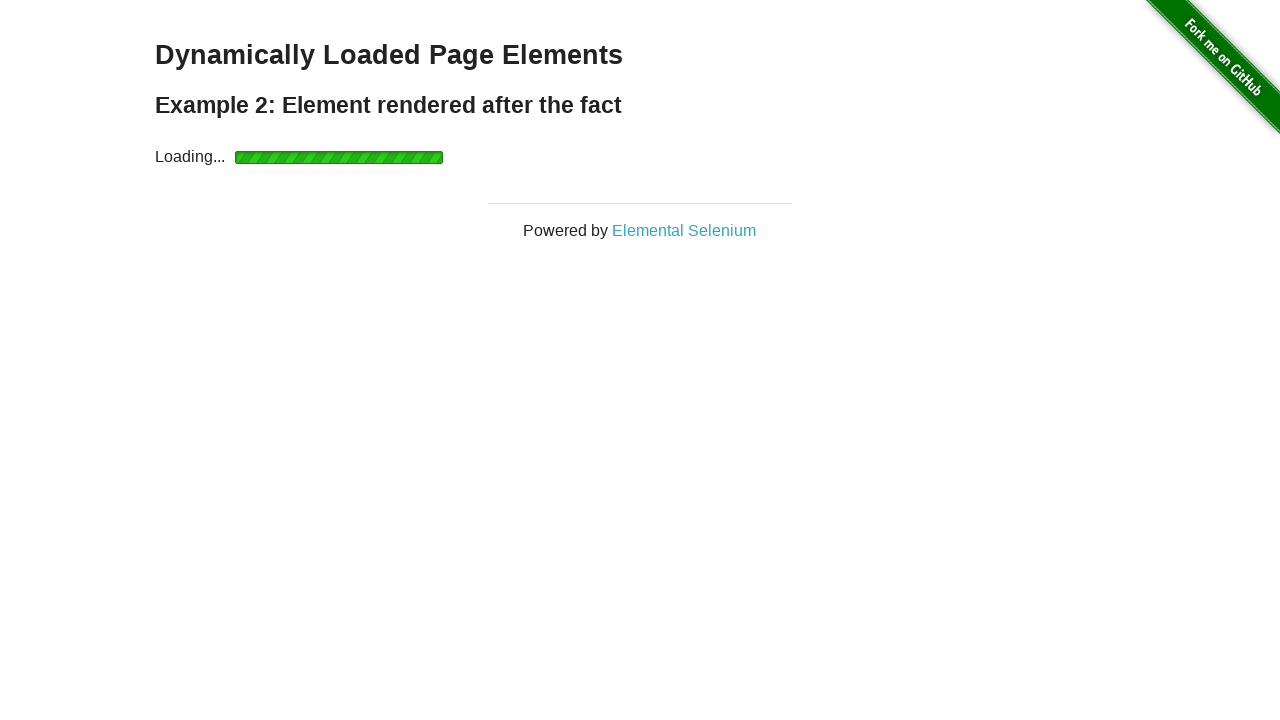

Waited for dynamically loaded text element to appear
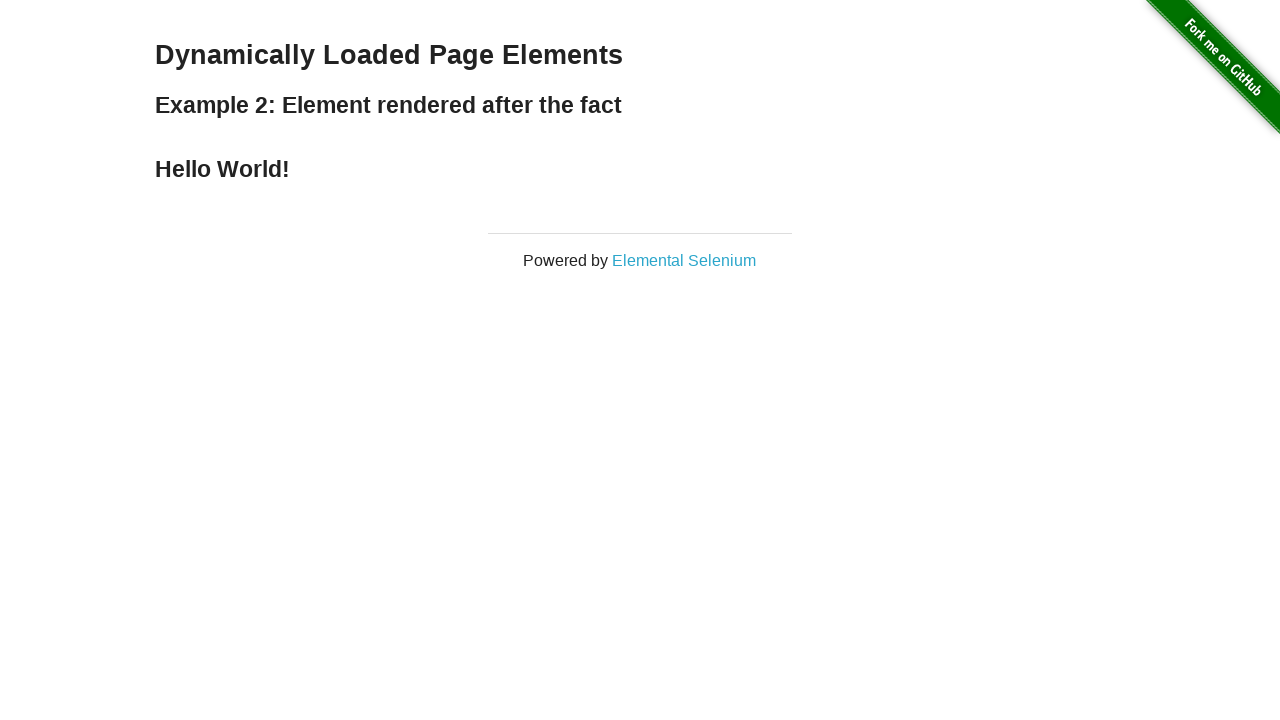

Retrieved loaded text content: 'Hello World!'
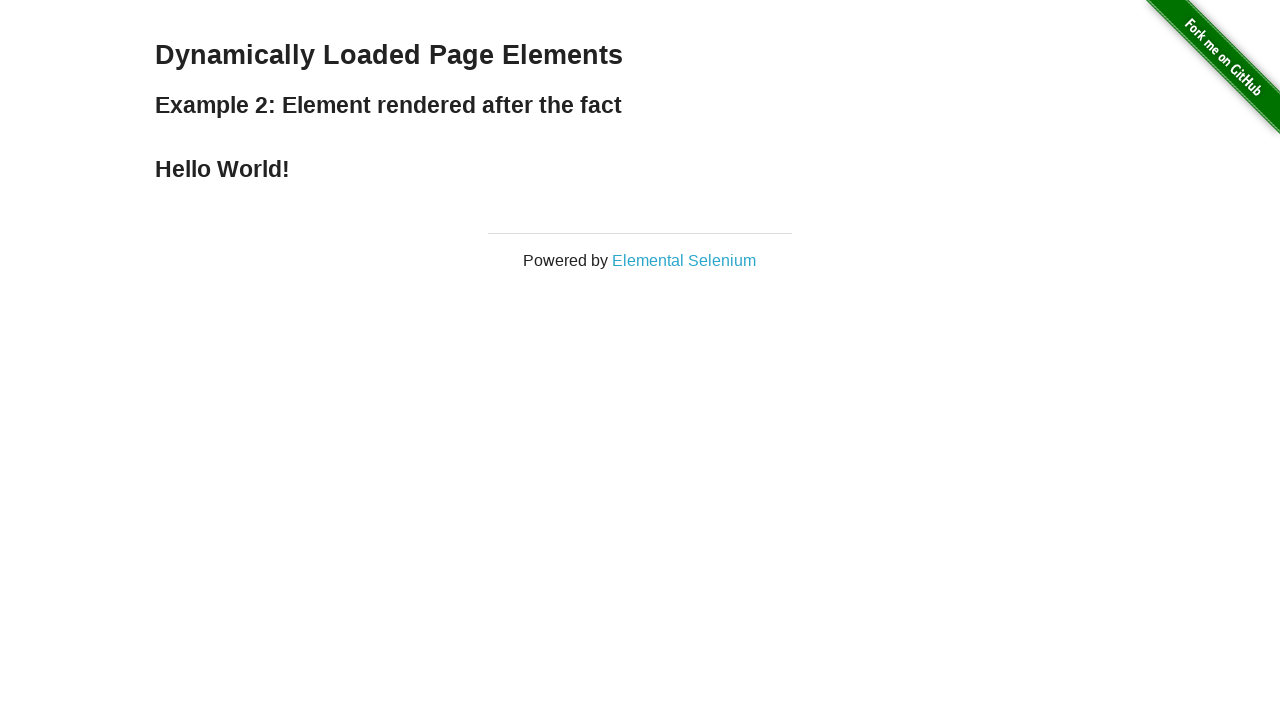

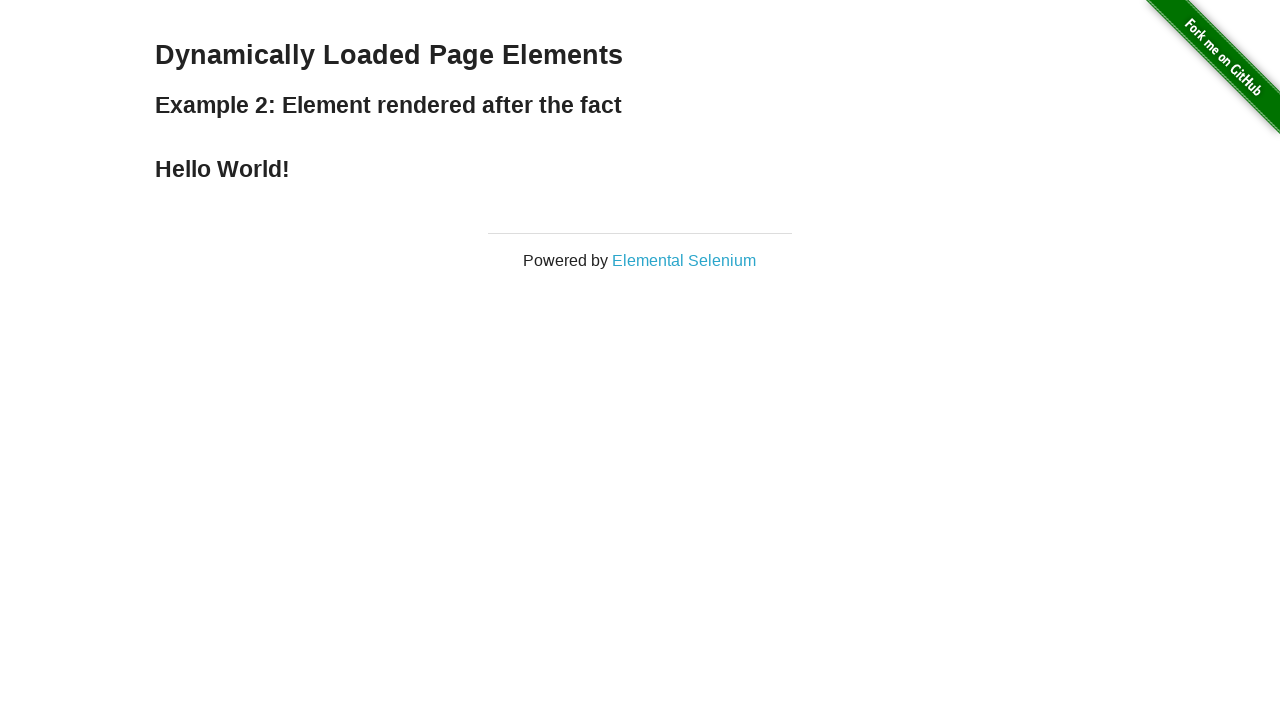